Tests the homepage slider functionality by navigating to the Shop page, returning to Home, and verifying that exactly three sliders are present on the homepage

Starting URL: http://practice.automationtesting.in/

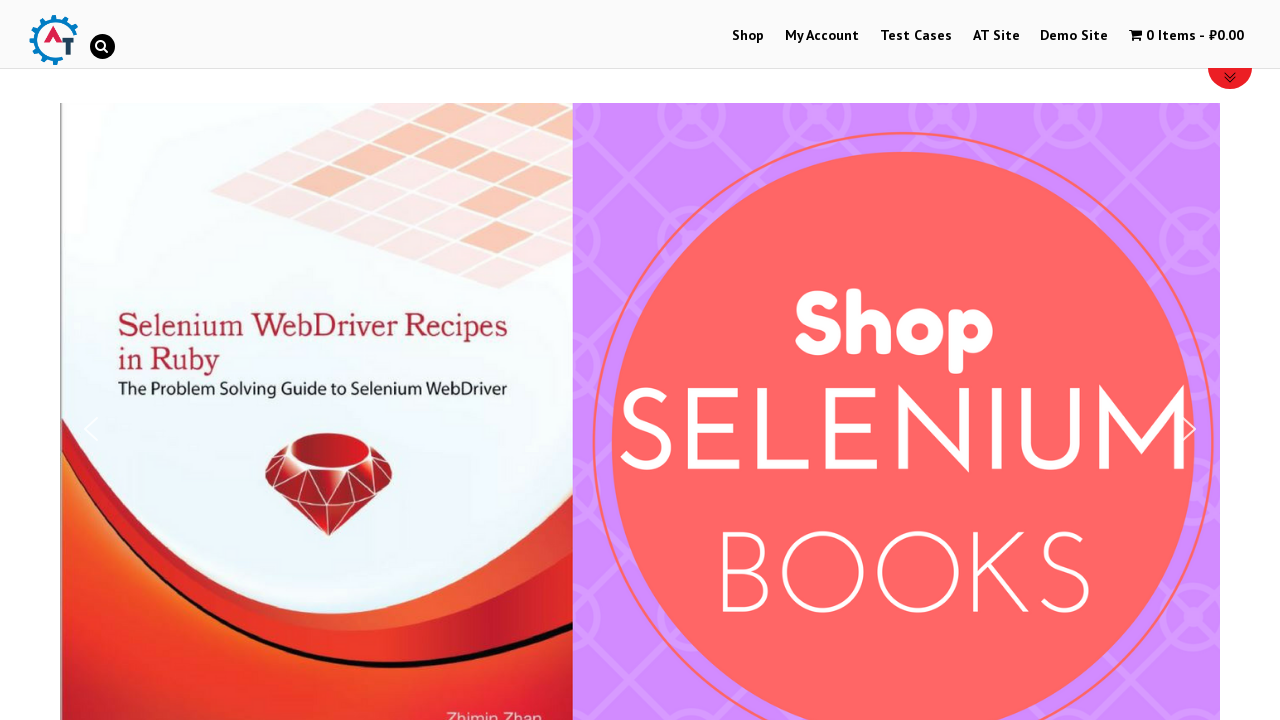

Clicked on Shop menu at (748, 36) on xpath=//a[.='Shop']
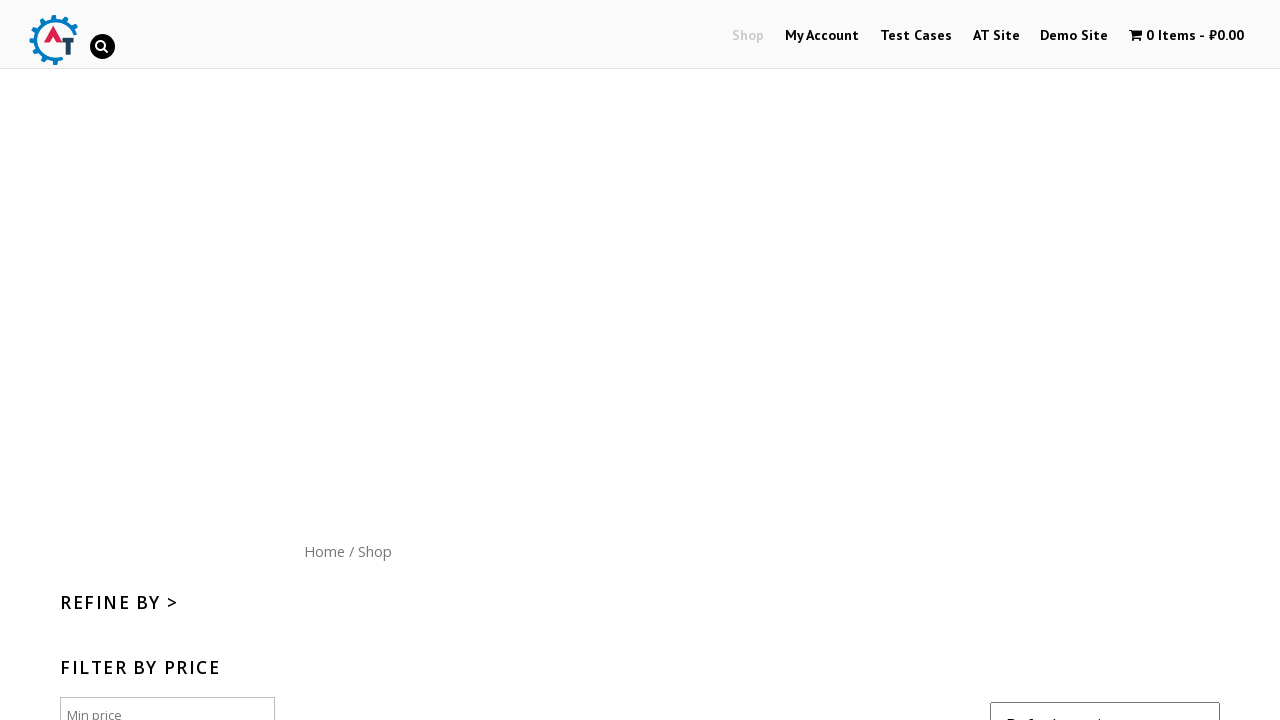

Navigated back from Shop page
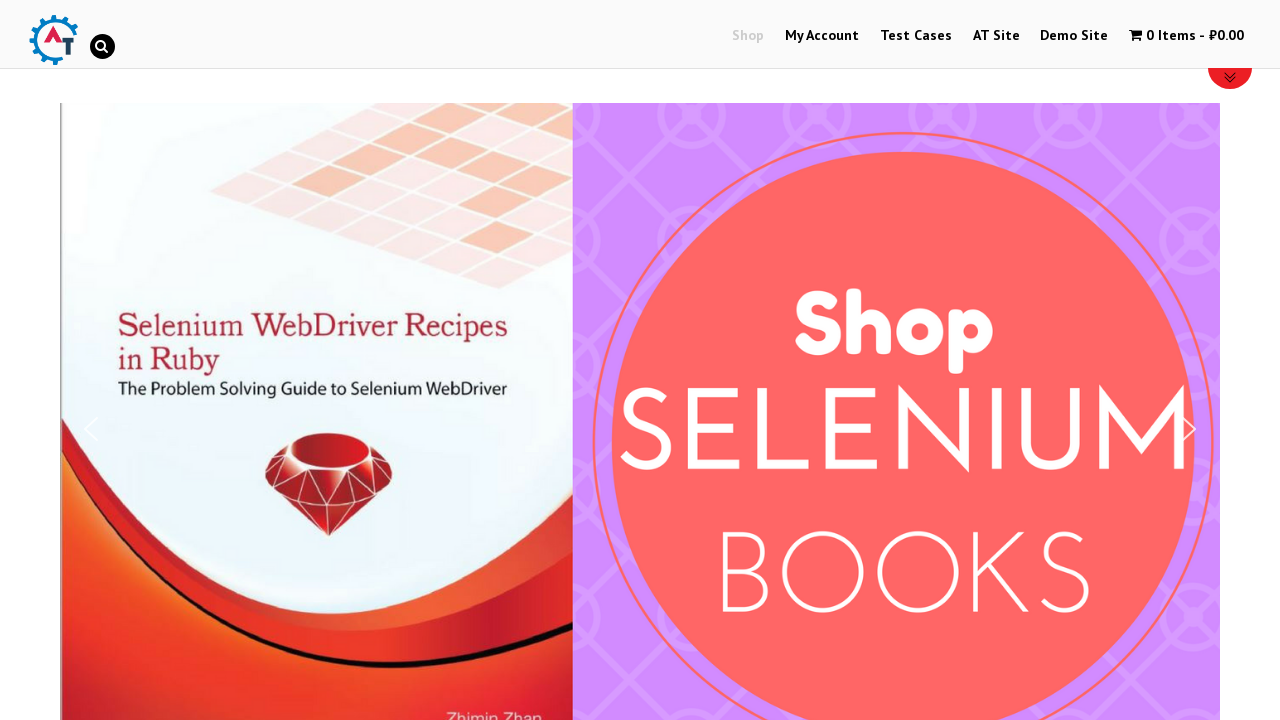

Navigated forward to Shop page
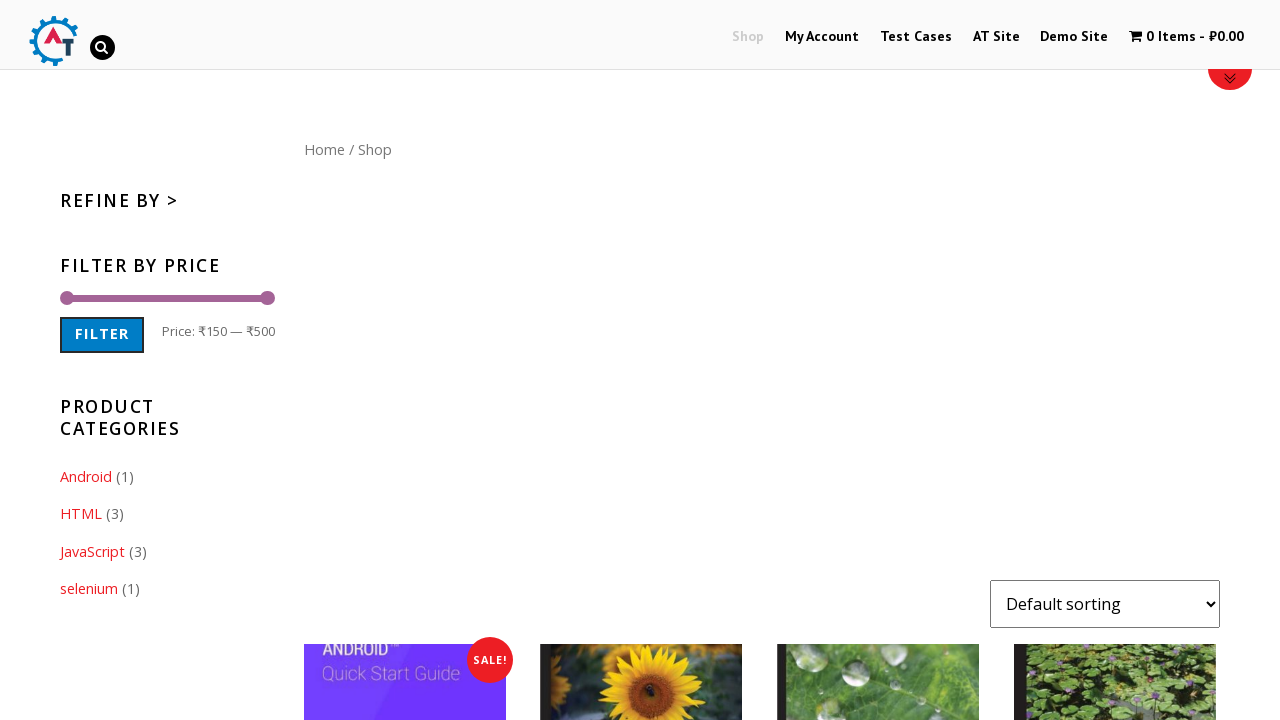

Clicked on Home menu at (324, 149) on xpath=//a[.='Home']
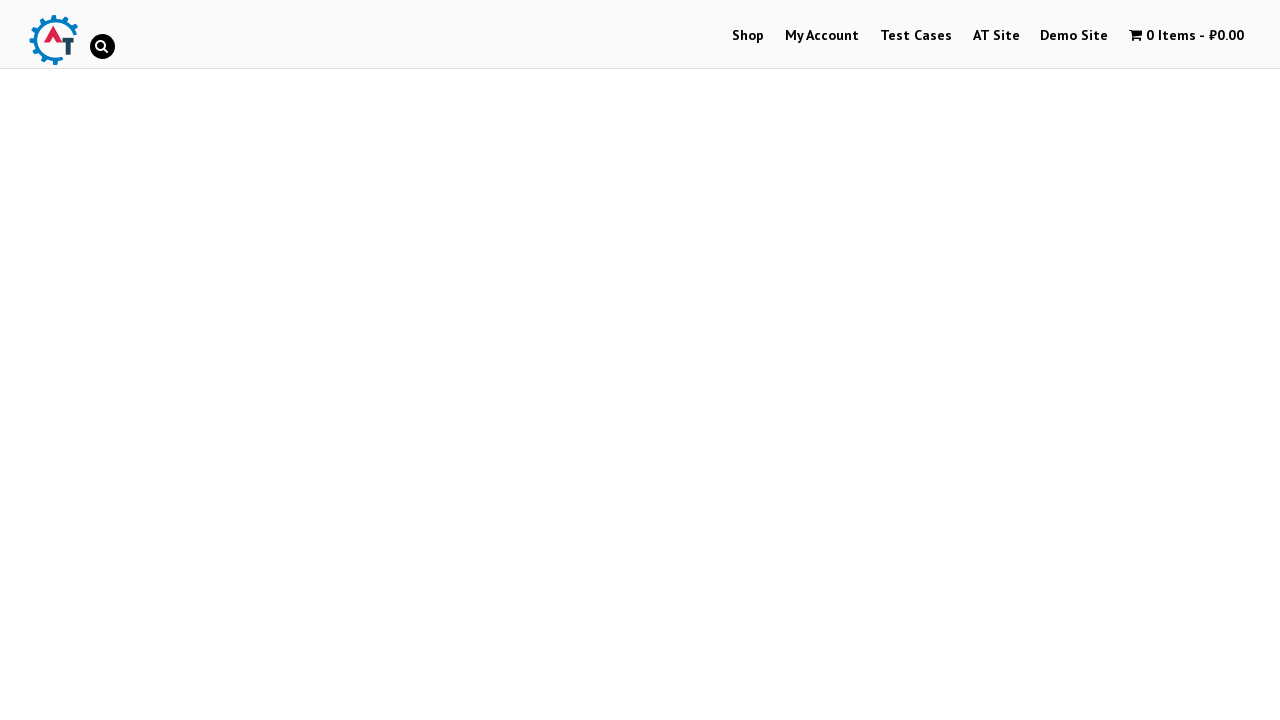

Navigated back from Home page
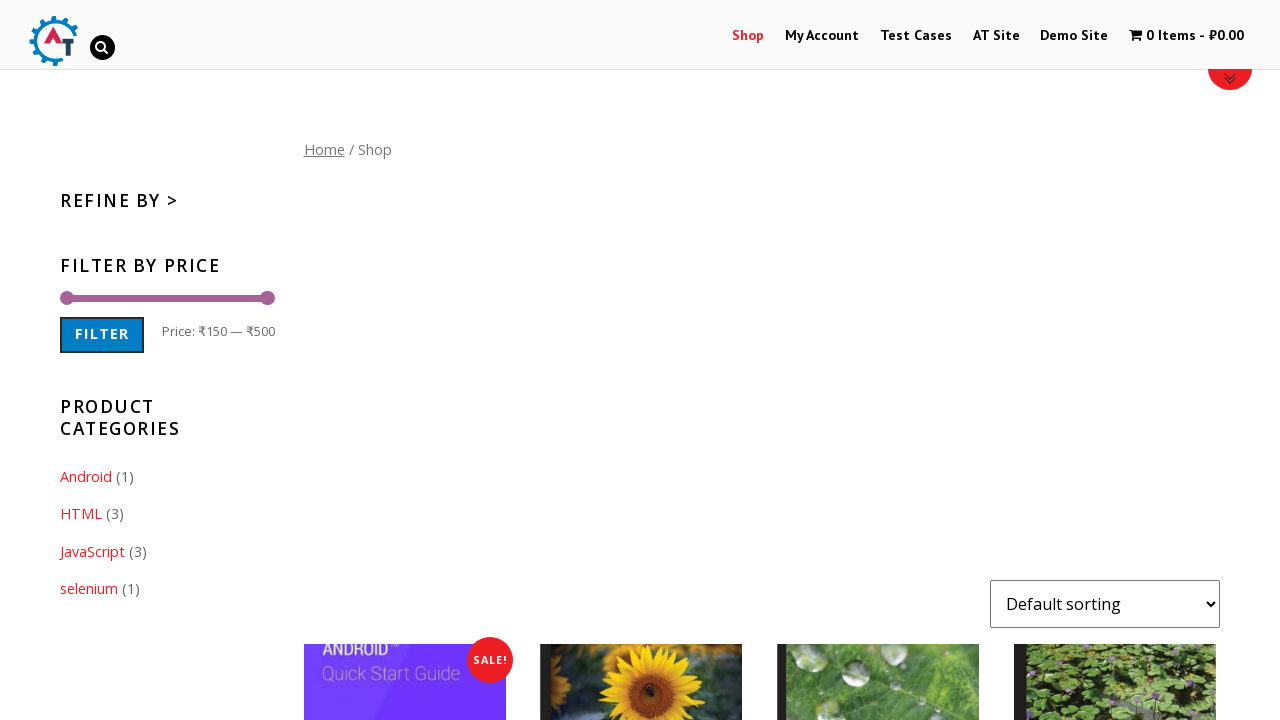

Navigated forward to Home page
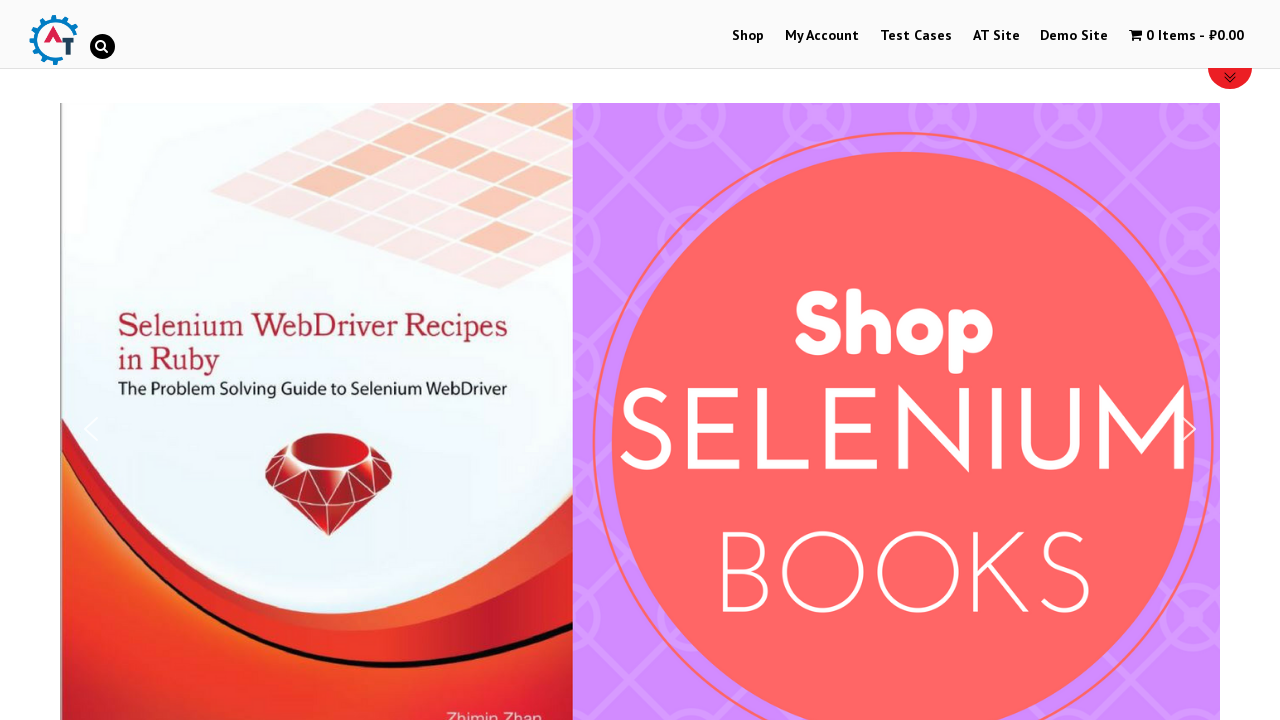

Waited for first slider to load
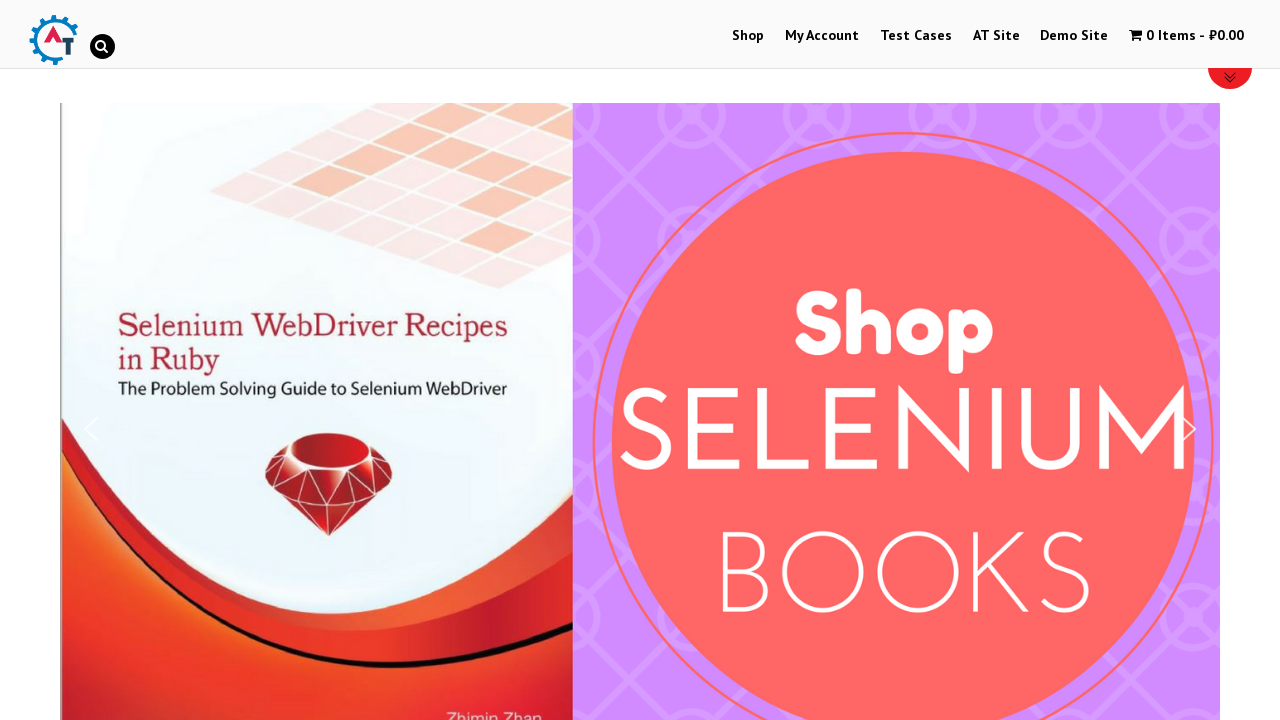

Verified that exactly 3 sliders are present on the homepage
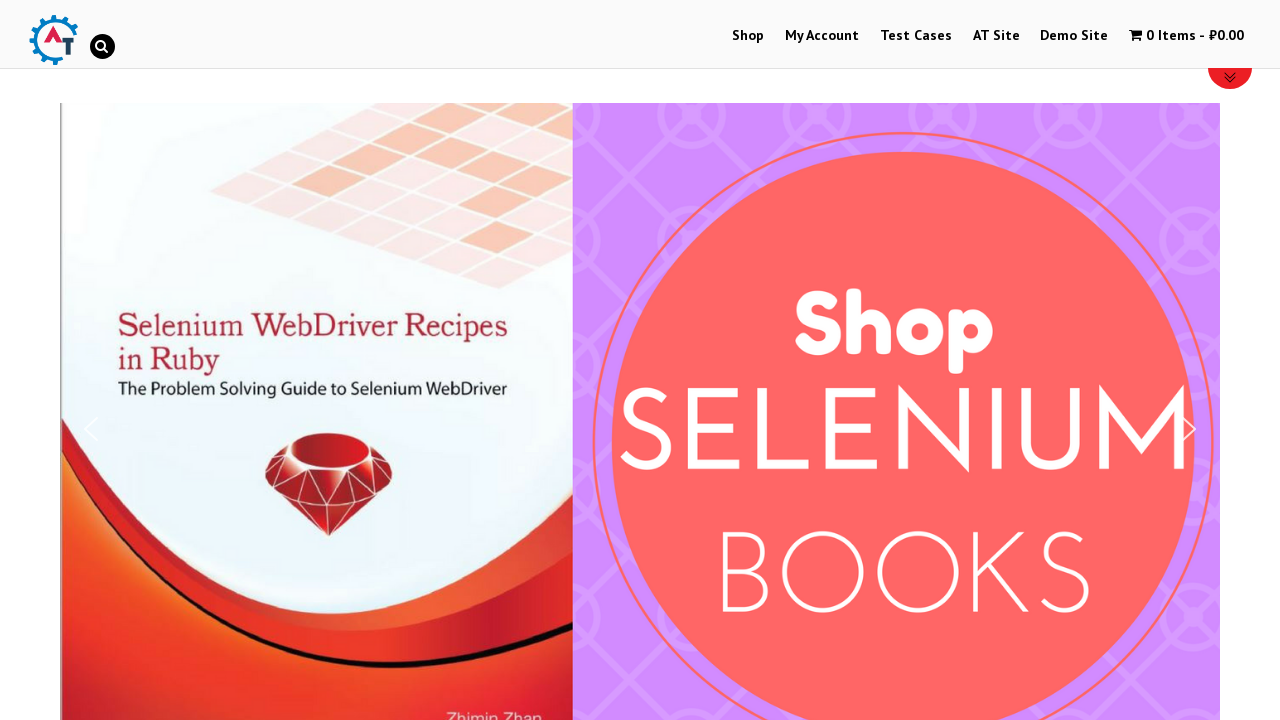

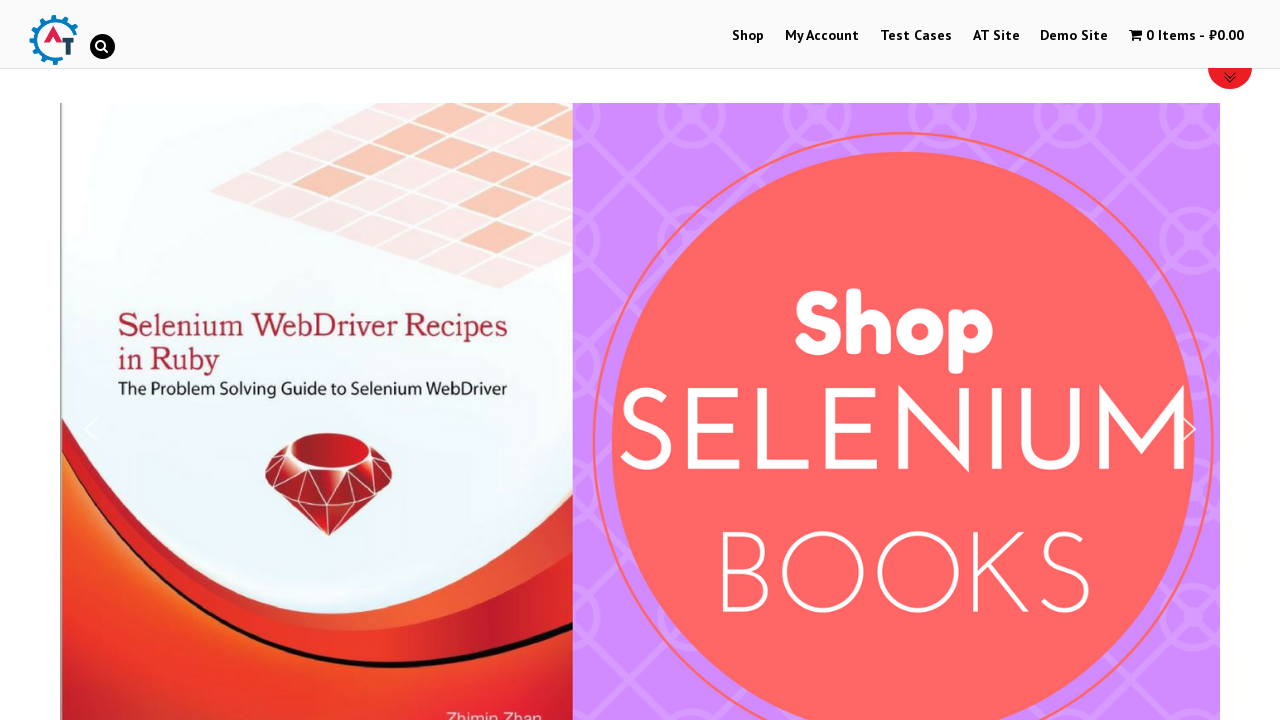